Tests handling of JavaScript confirm dialog by triggering it and accepting it

Starting URL: https://the-internet.herokuapp.com/javascript_alerts

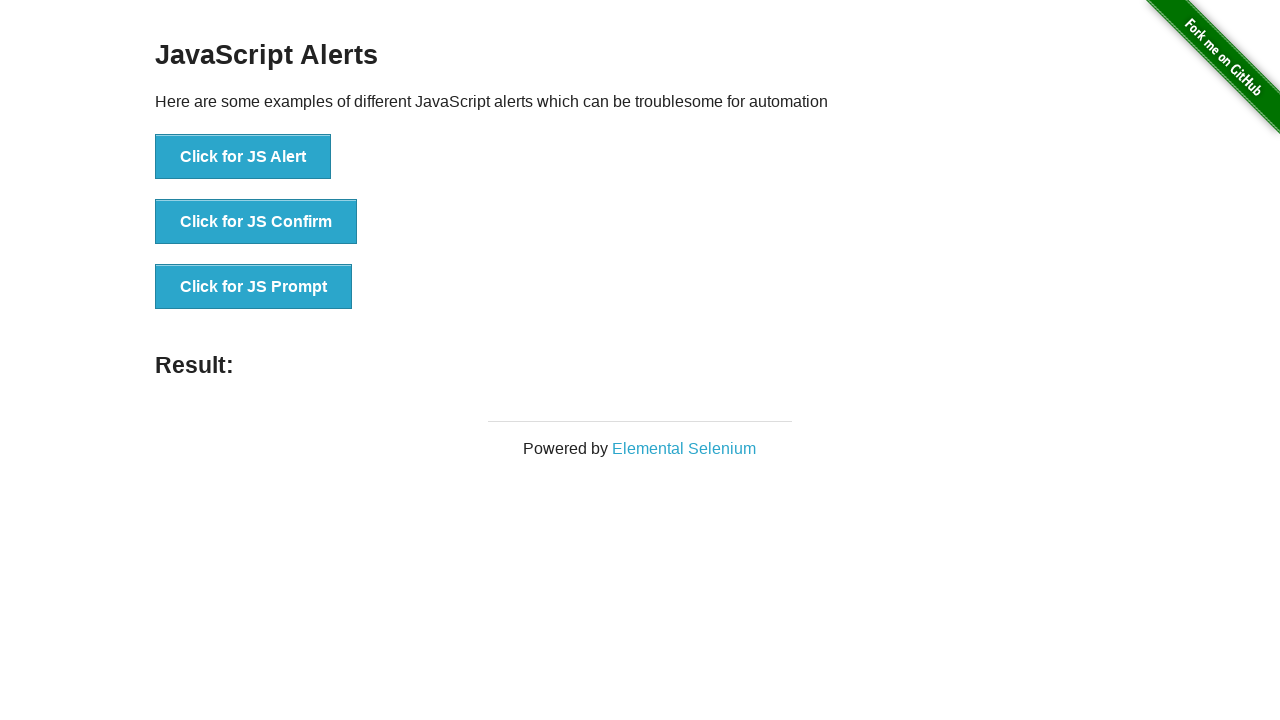

Clicked button to trigger JavaScript confirm dialog at (256, 222) on [onclick='jsConfirm()']
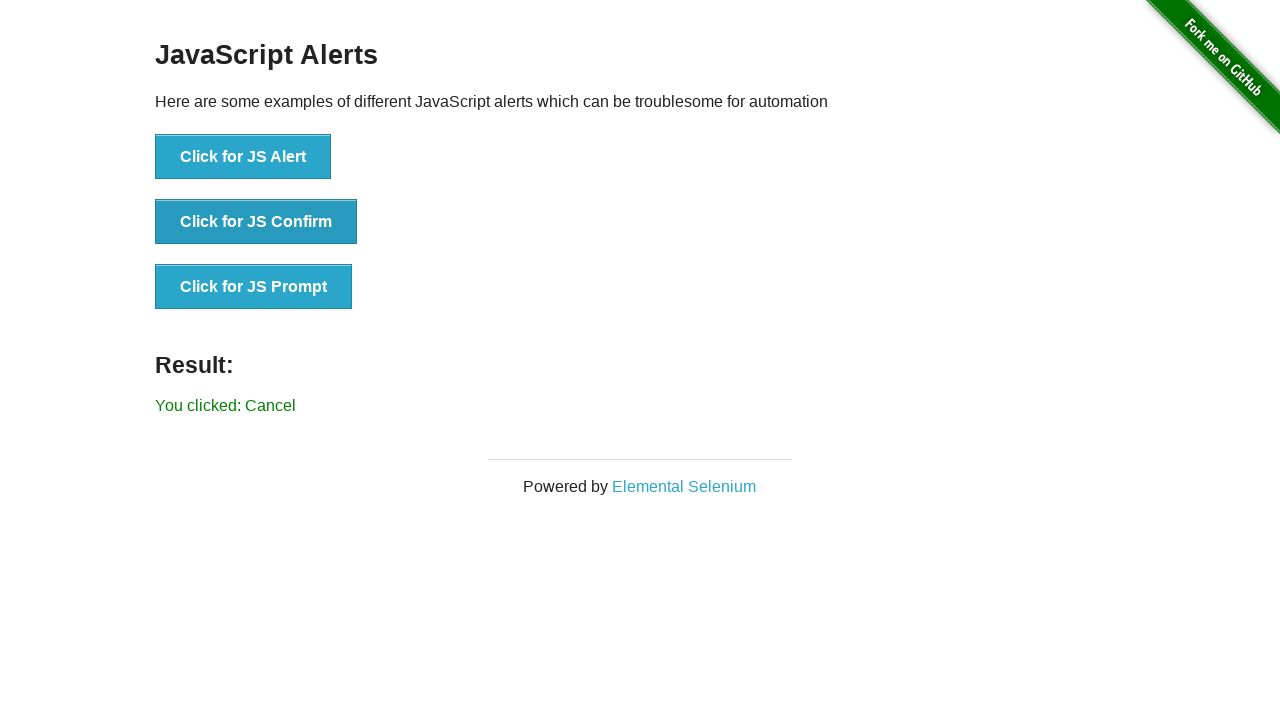

Set up dialog handler to accept confirm dialog
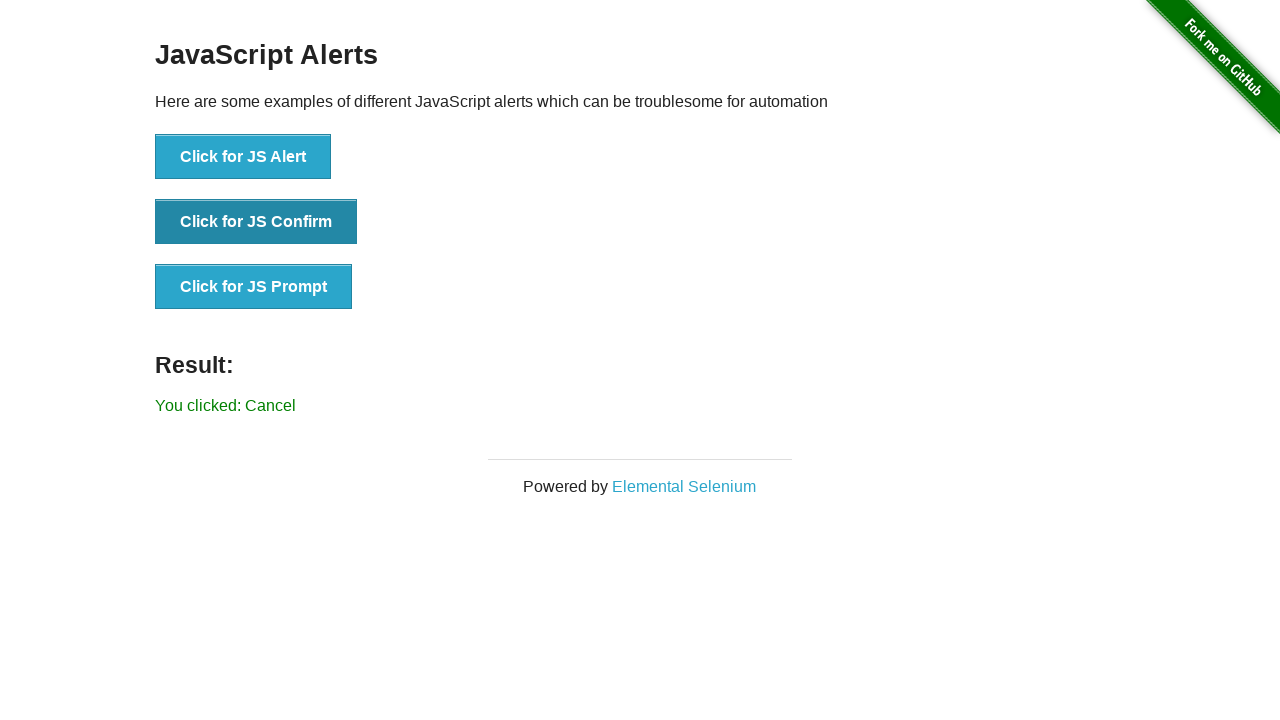

Confirmed result text is displayed after accepting dialog
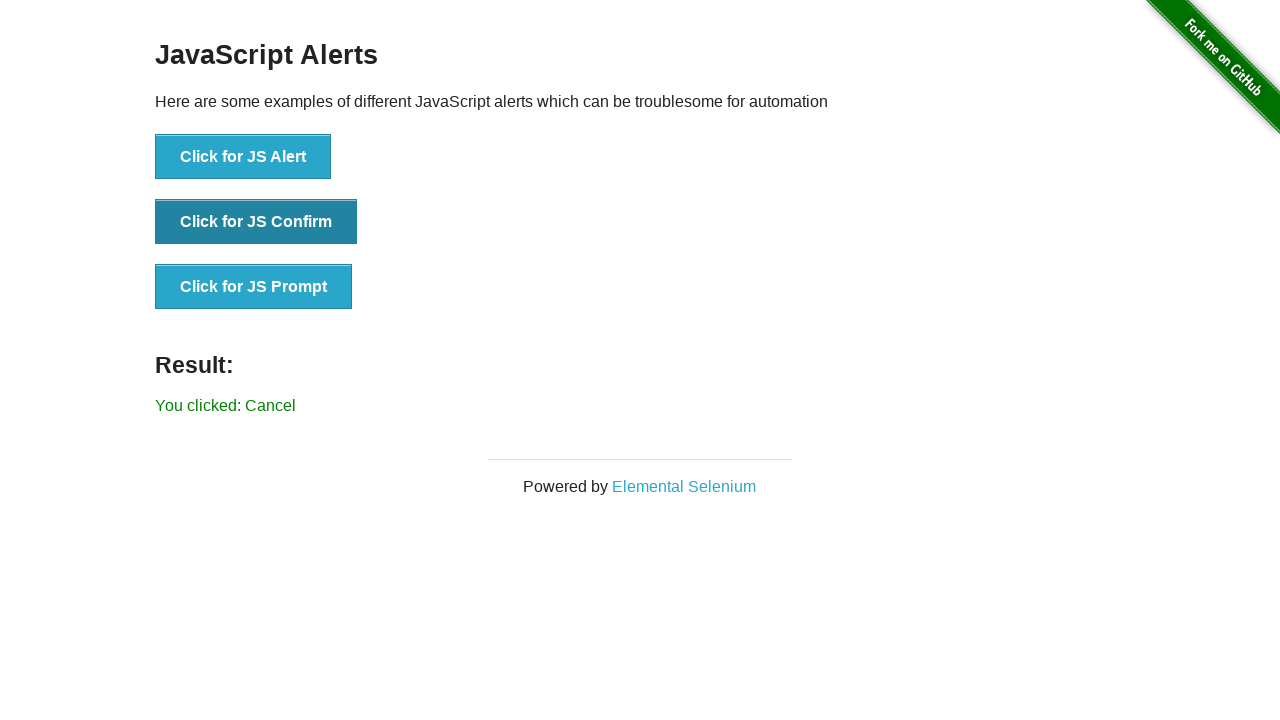

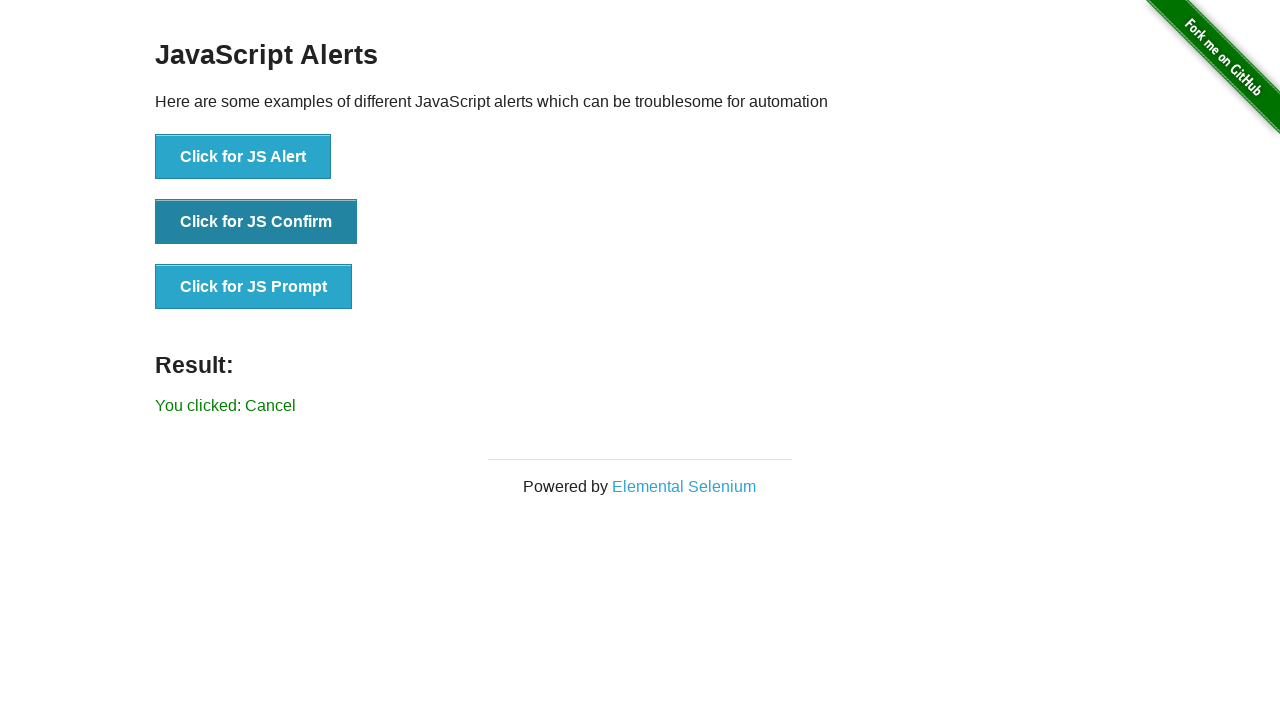